Tests that the counter displays the current number of todo items as items are added

Starting URL: https://demo.playwright.dev/todomvc

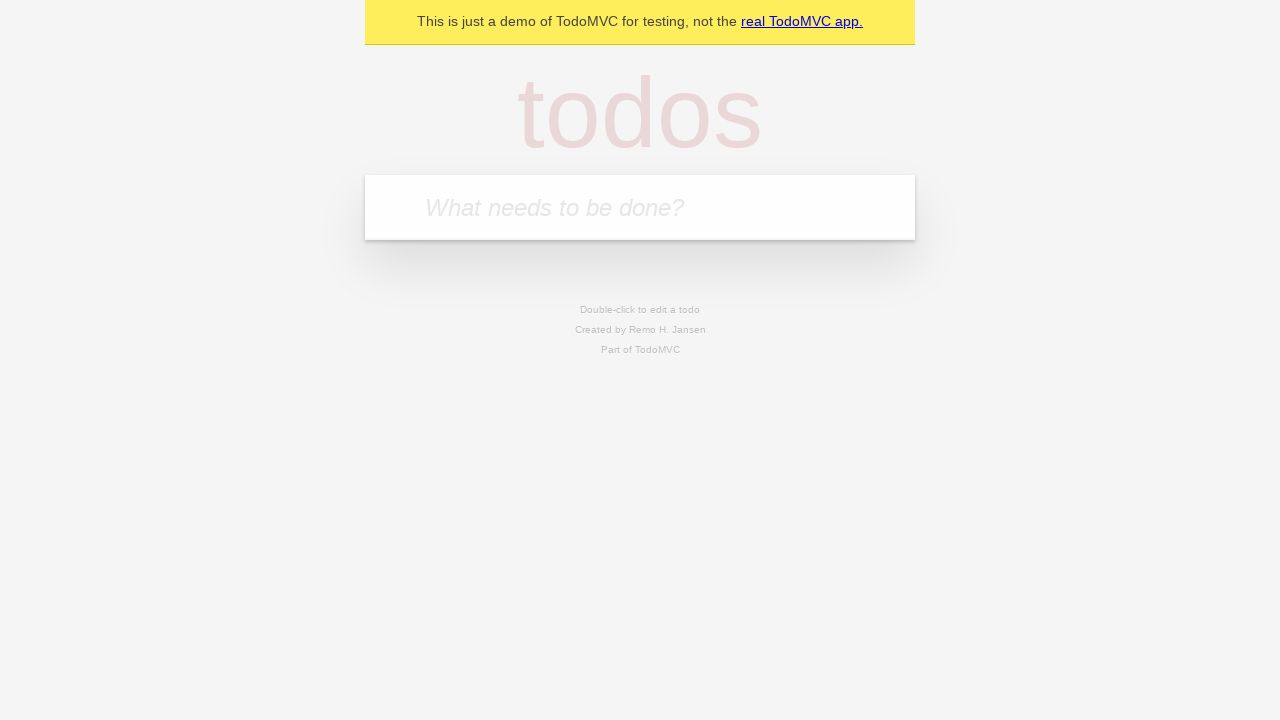

Filled todo input with 'buy some cheese' on internal:attr=[placeholder="What needs to be done?"i]
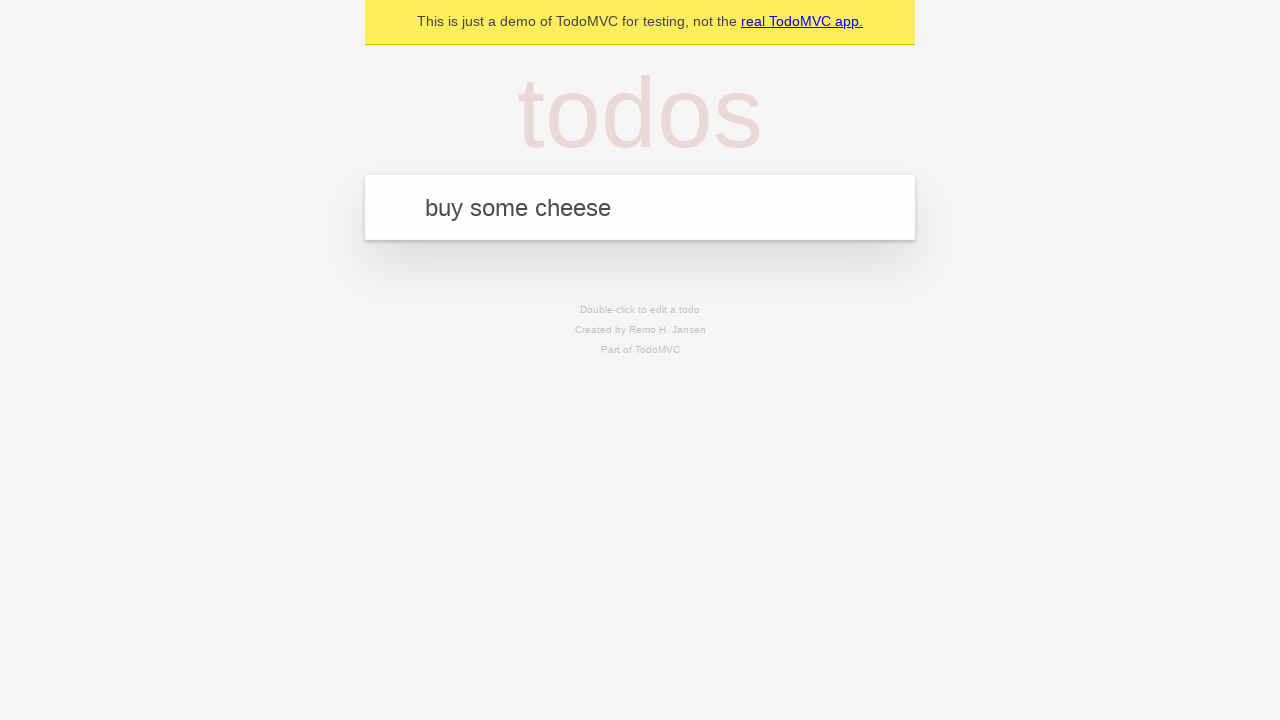

Pressed Enter to add first todo item on internal:attr=[placeholder="What needs to be done?"i]
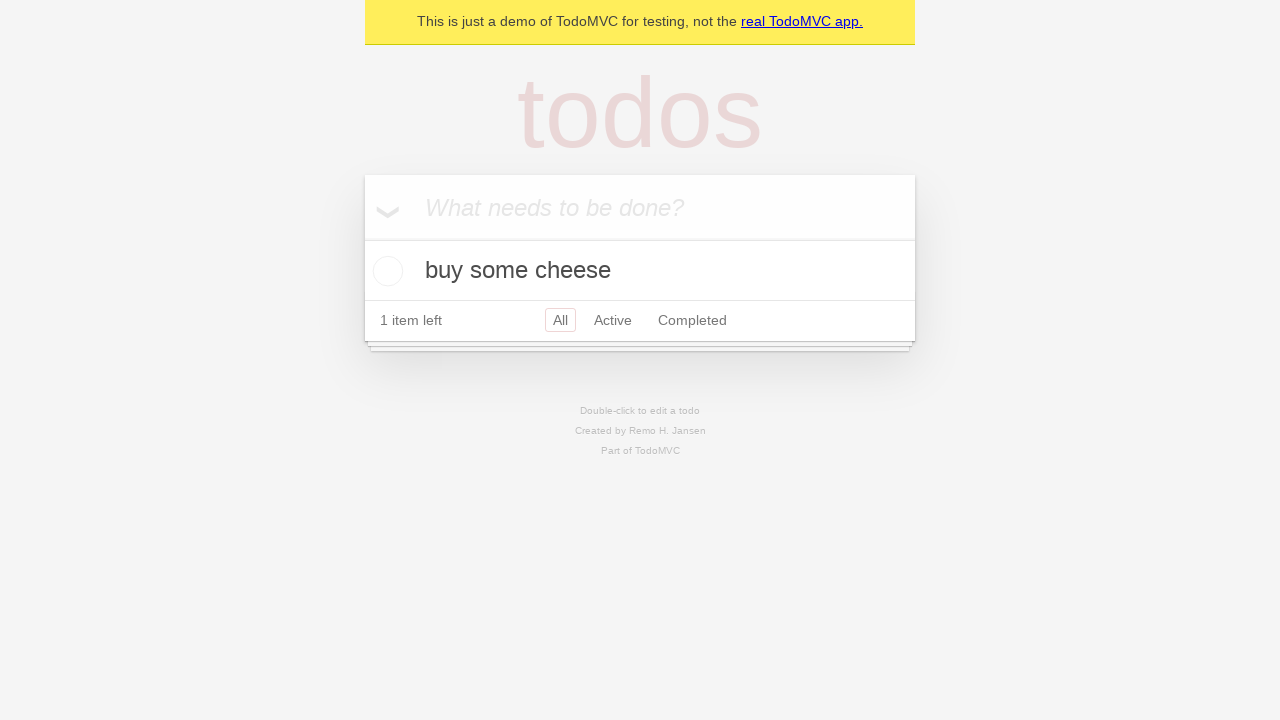

Todo counter element loaded after adding first item
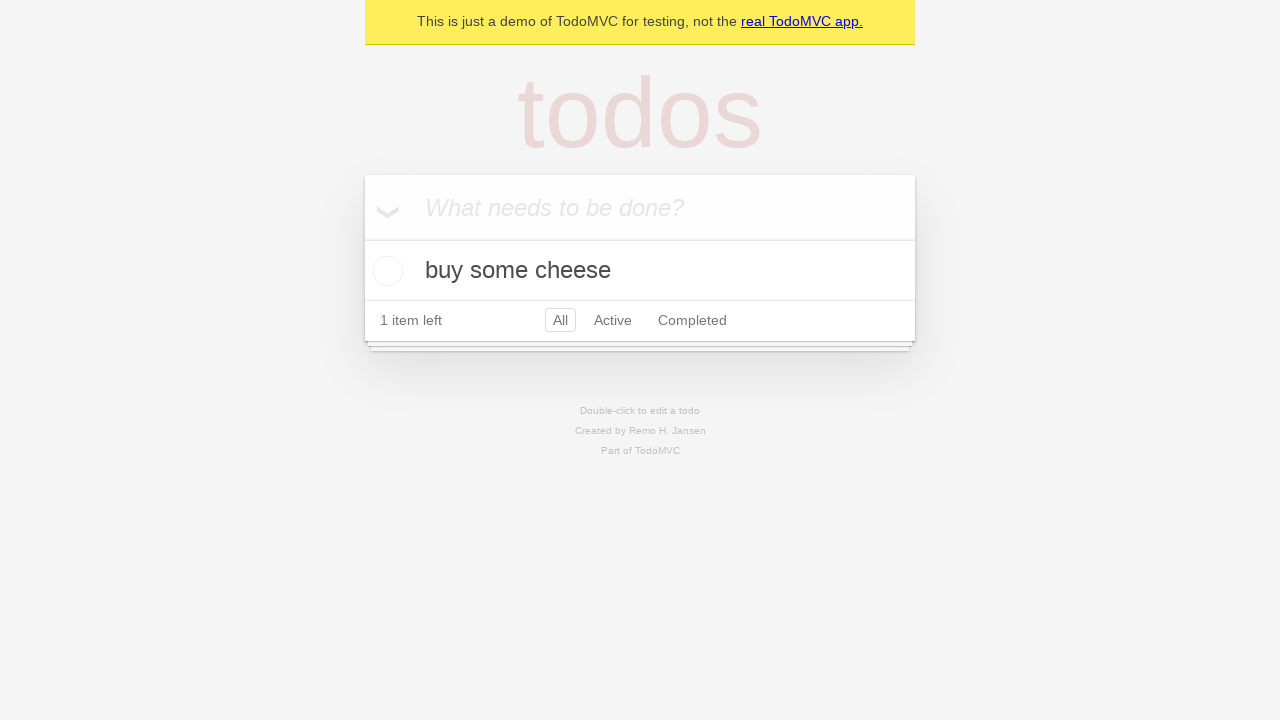

Filled todo input with 'feed the cat' on internal:attr=[placeholder="What needs to be done?"i]
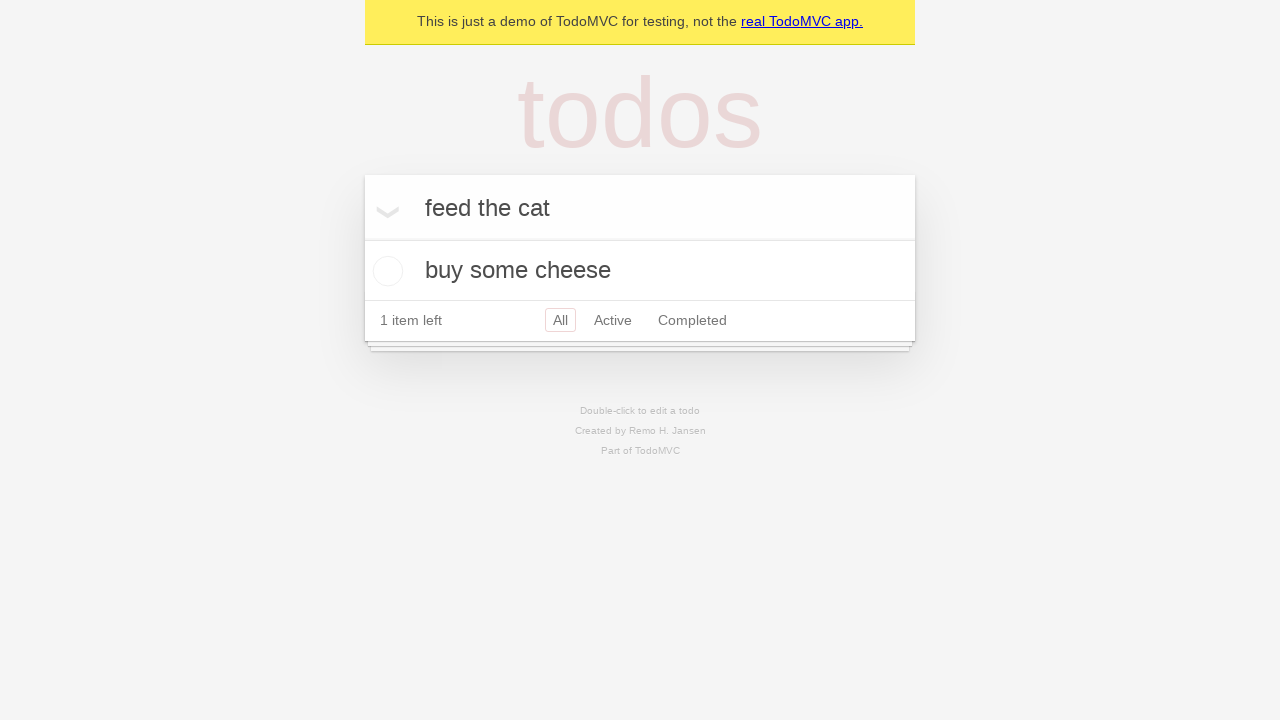

Pressed Enter to add second todo item on internal:attr=[placeholder="What needs to be done?"i]
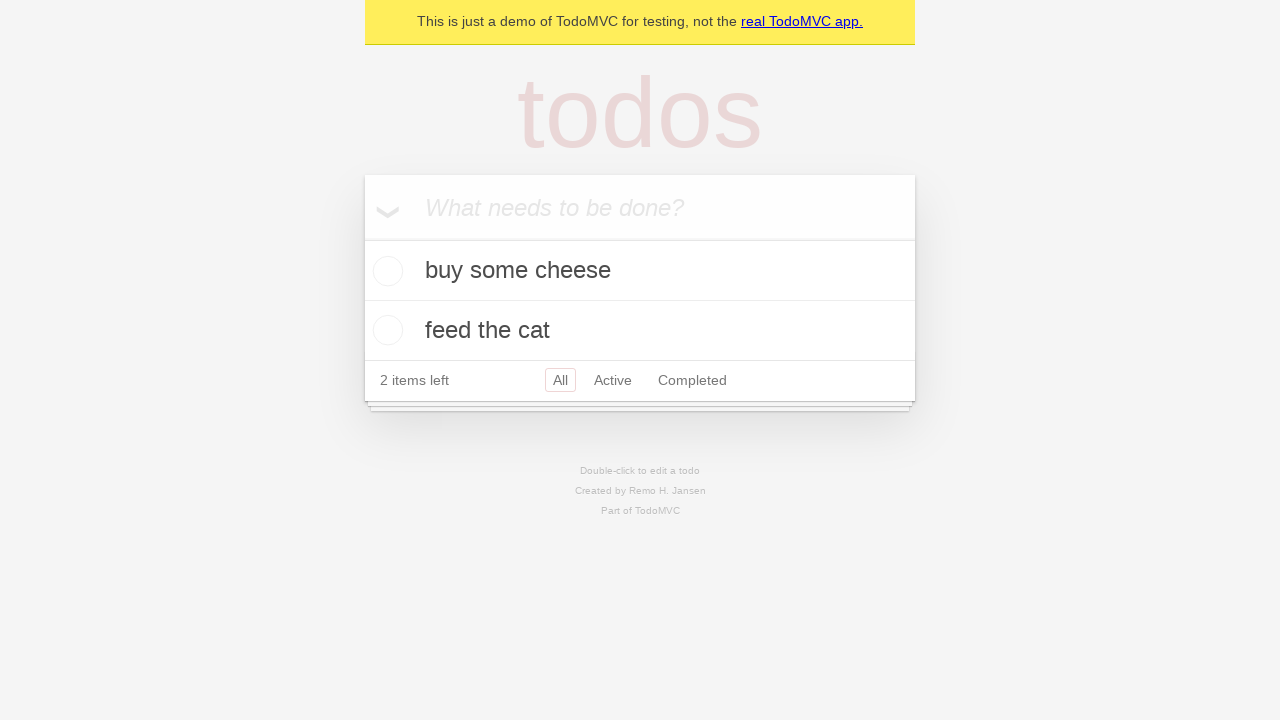

Todo counter updated to display 2 items
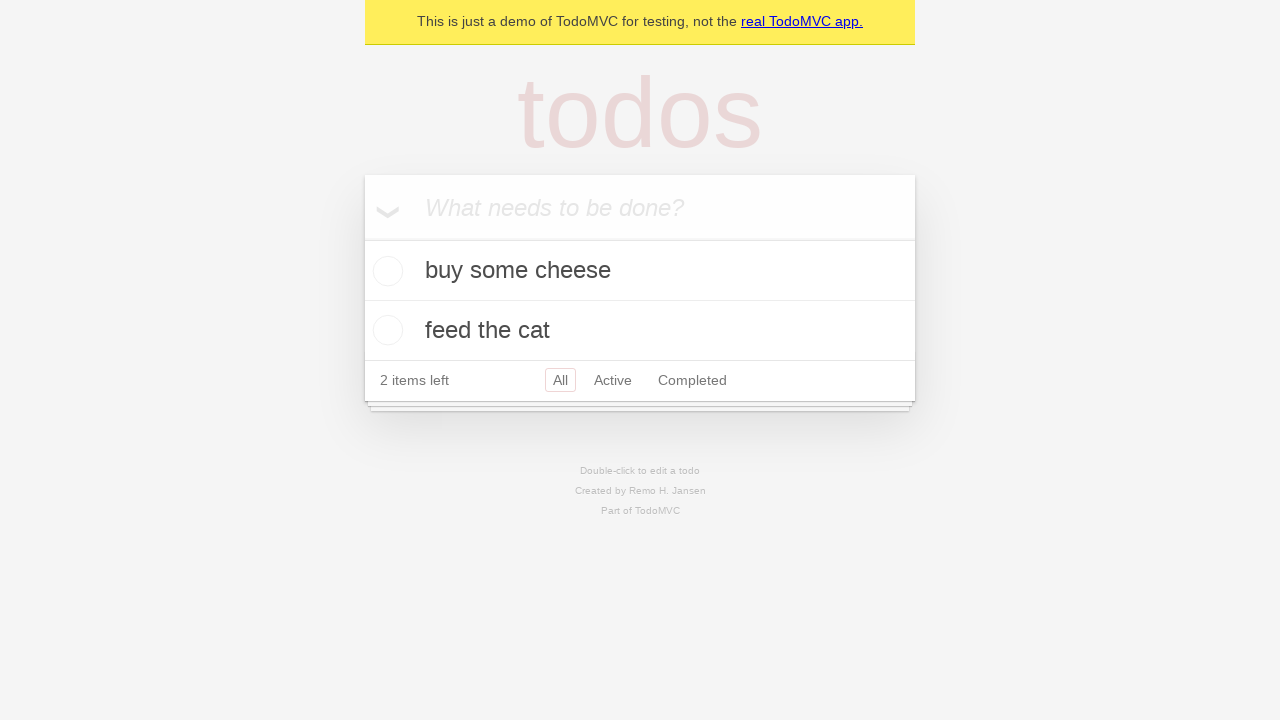

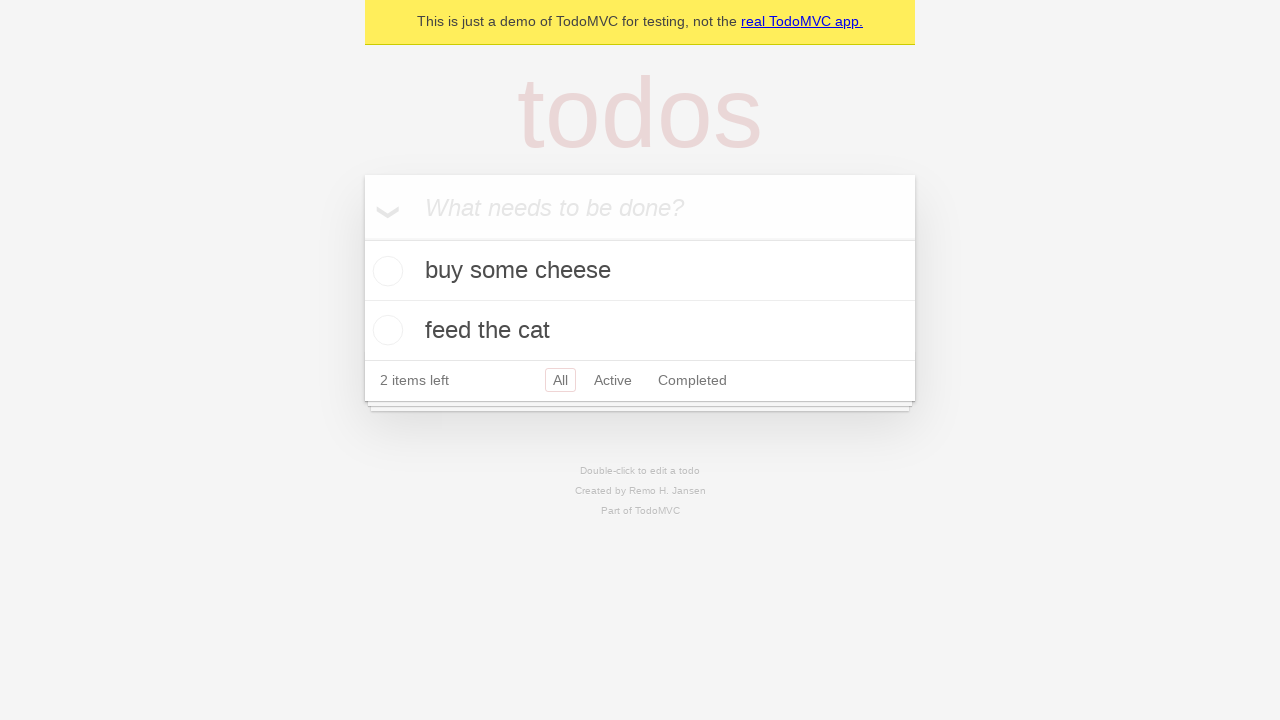